Tests the e-commerce checkout flow by searching for products containing "ca", adding Cashews to cart, and proceeding through checkout to place an order.

Starting URL: https://rahulshettyacademy.com/seleniumPractise/#/

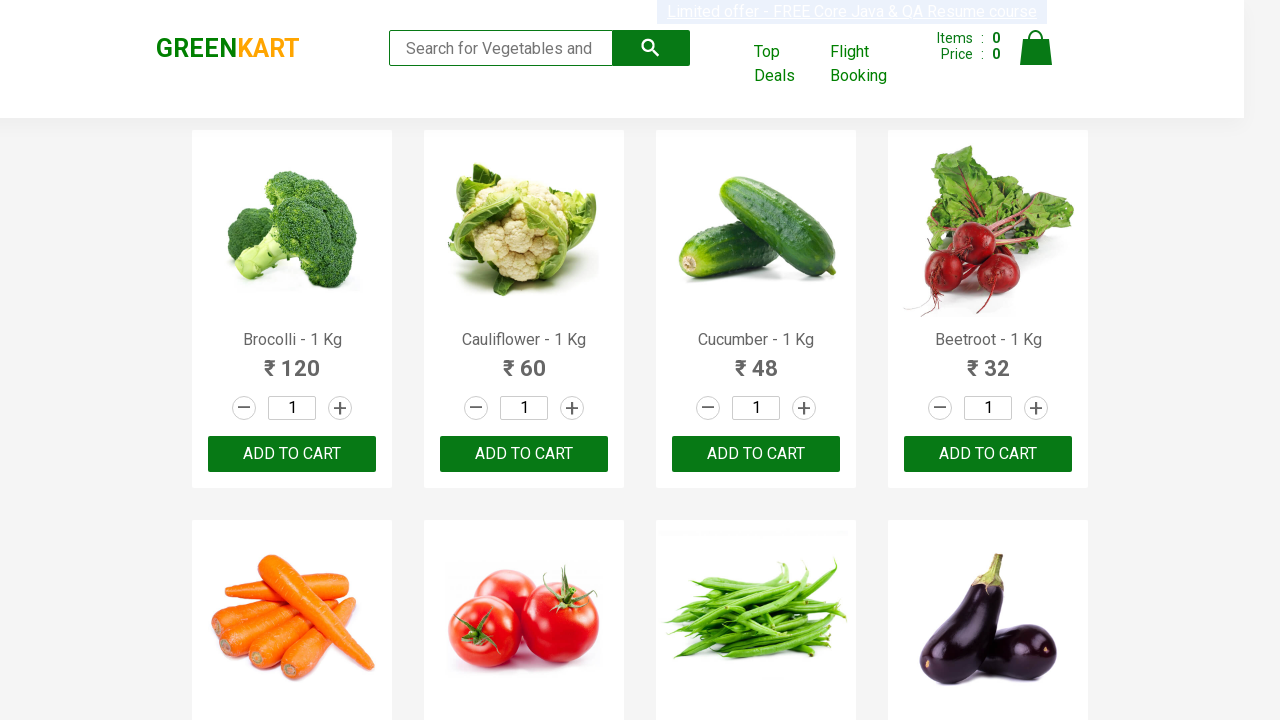

Filled search box with 'ca' on .search-keyword
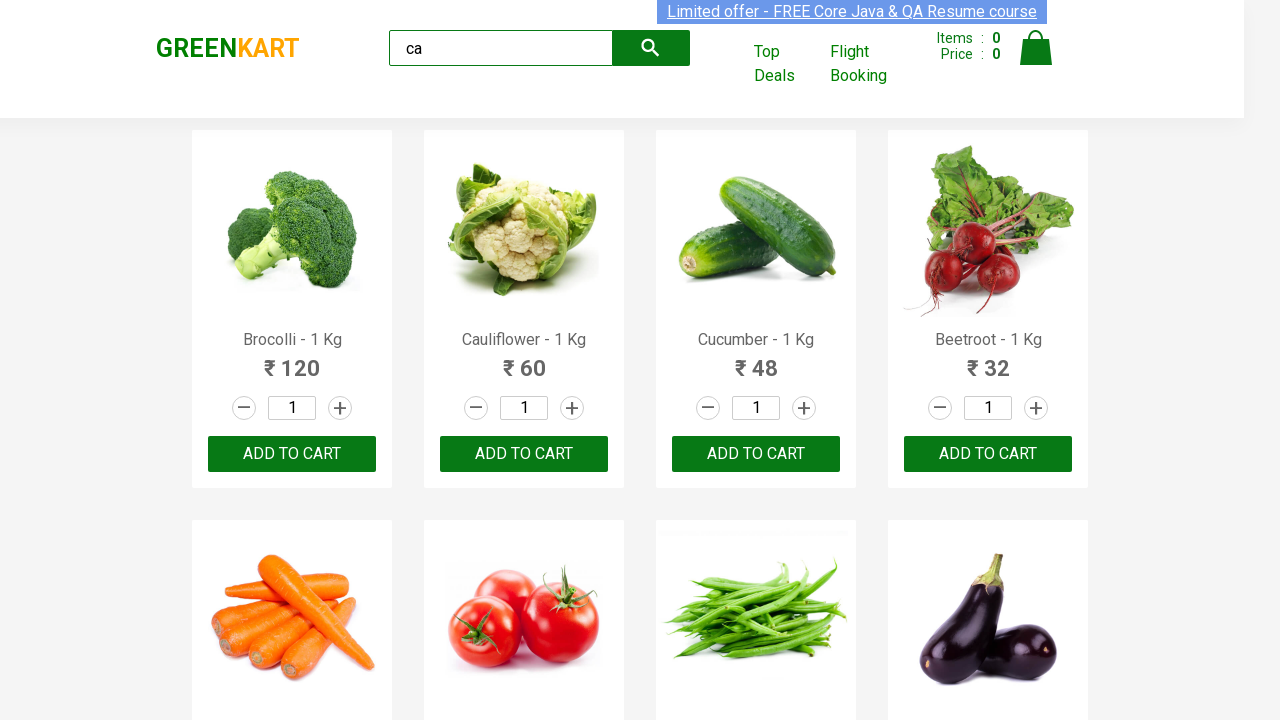

Waited for products to load
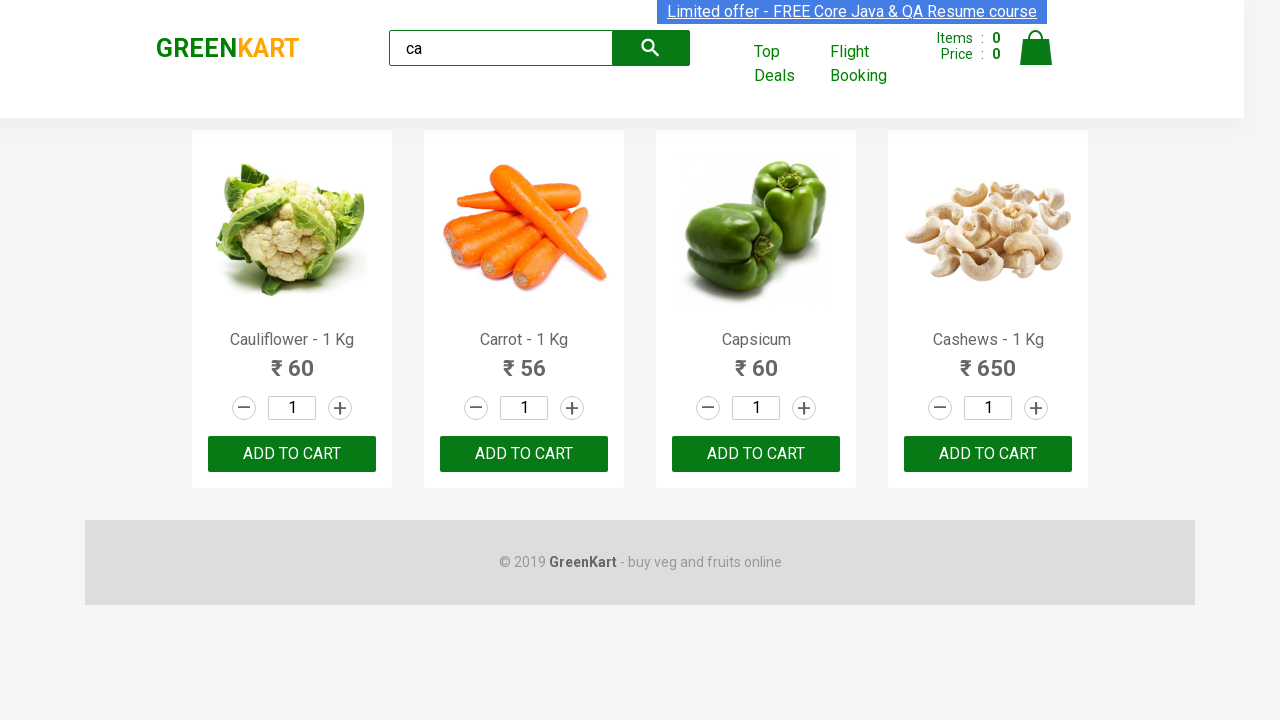

Retrieved all product elements
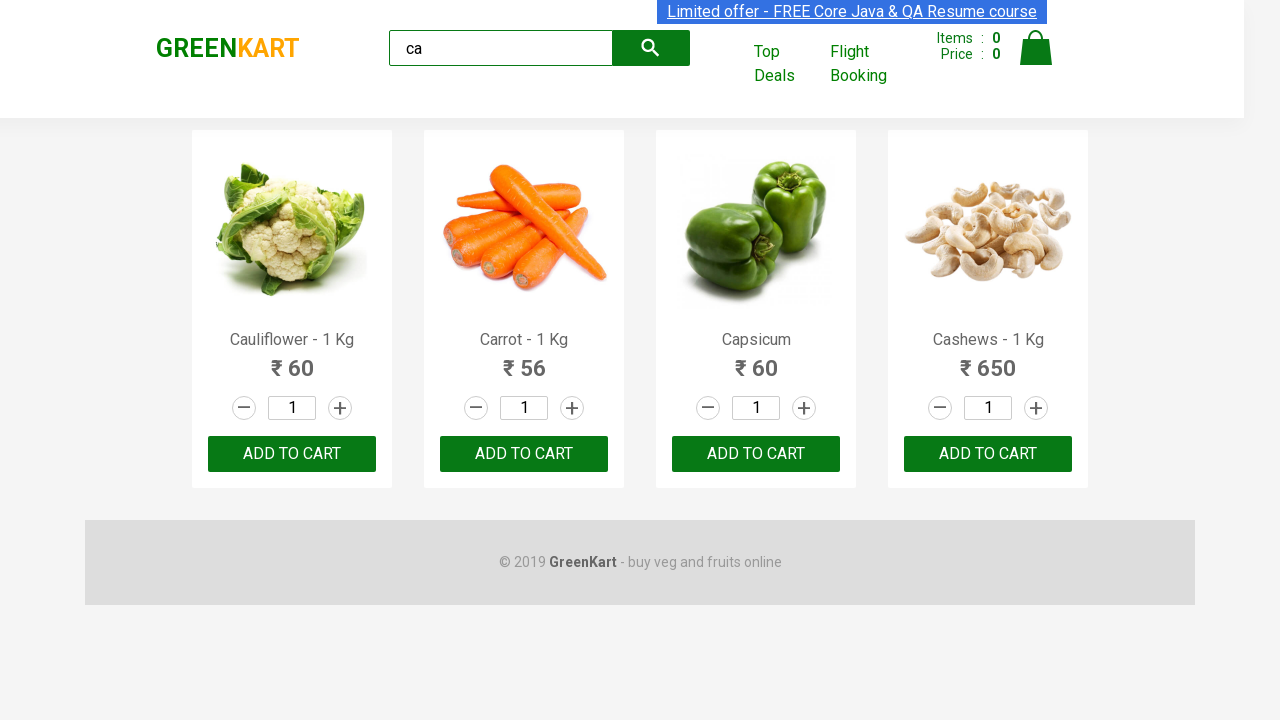

Found product with name: Cauliflower - 1 Kg
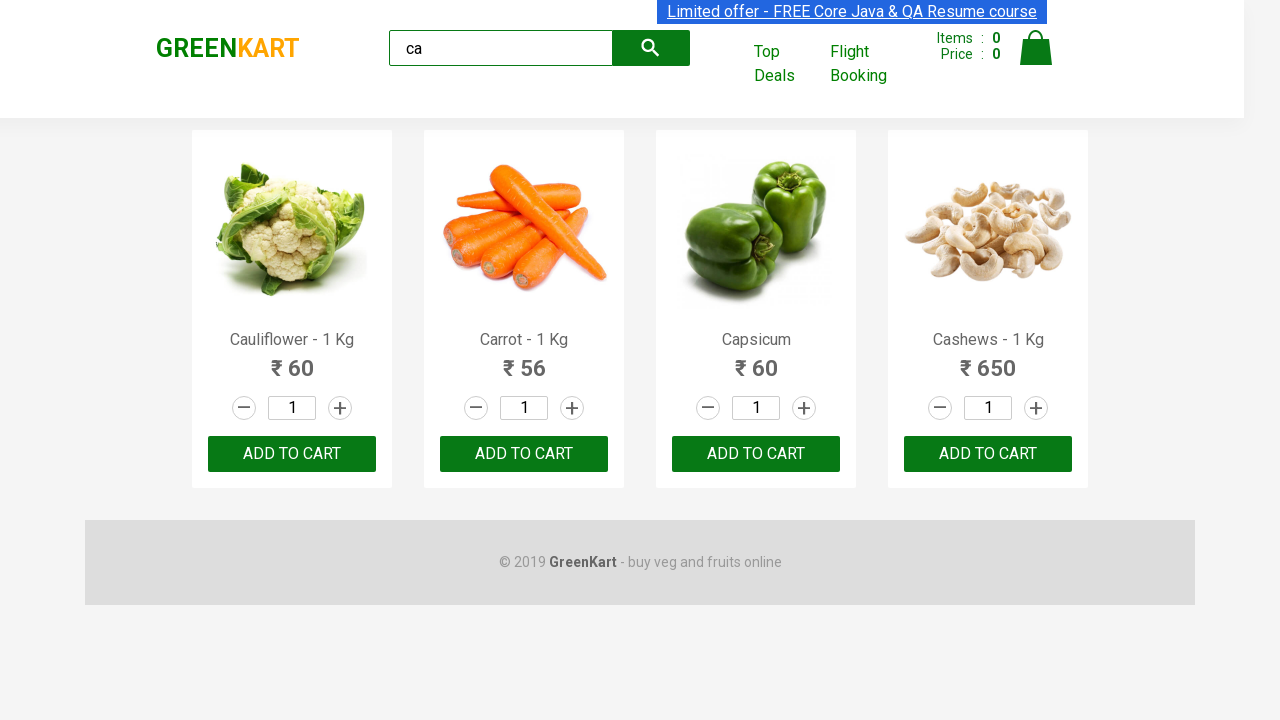

Found product with name: Carrot - 1 Kg
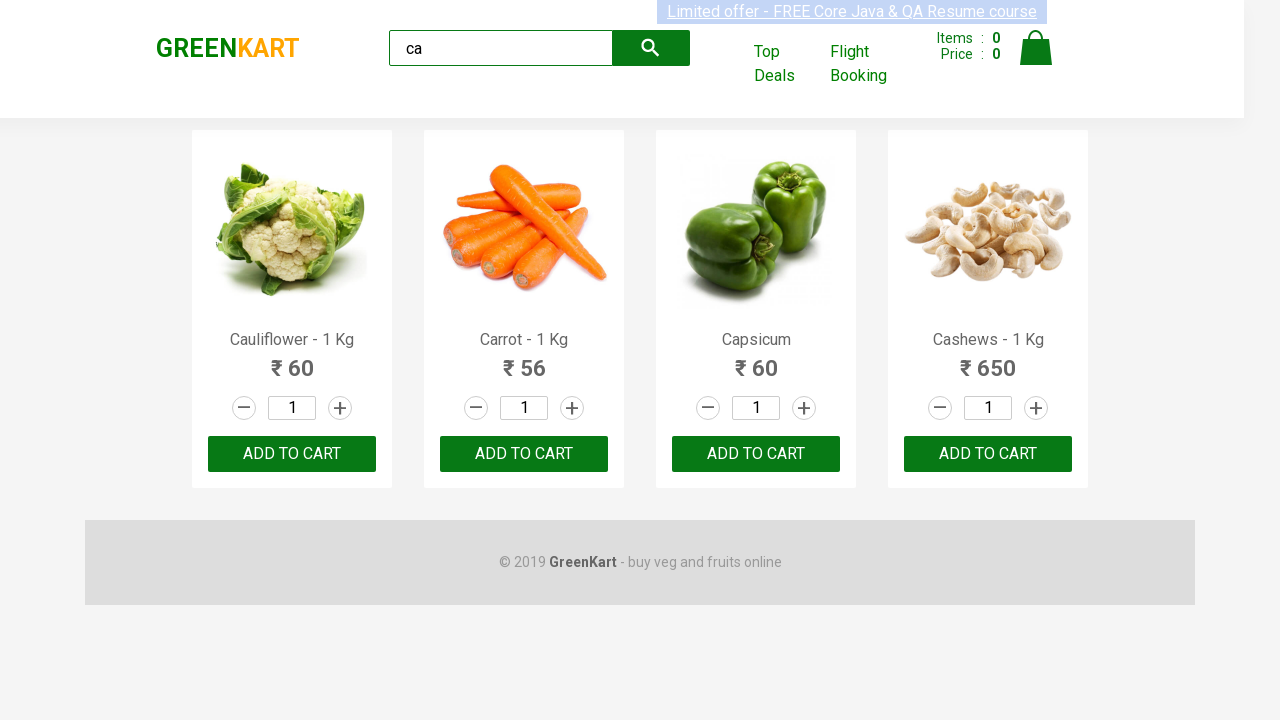

Found product with name: Capsicum
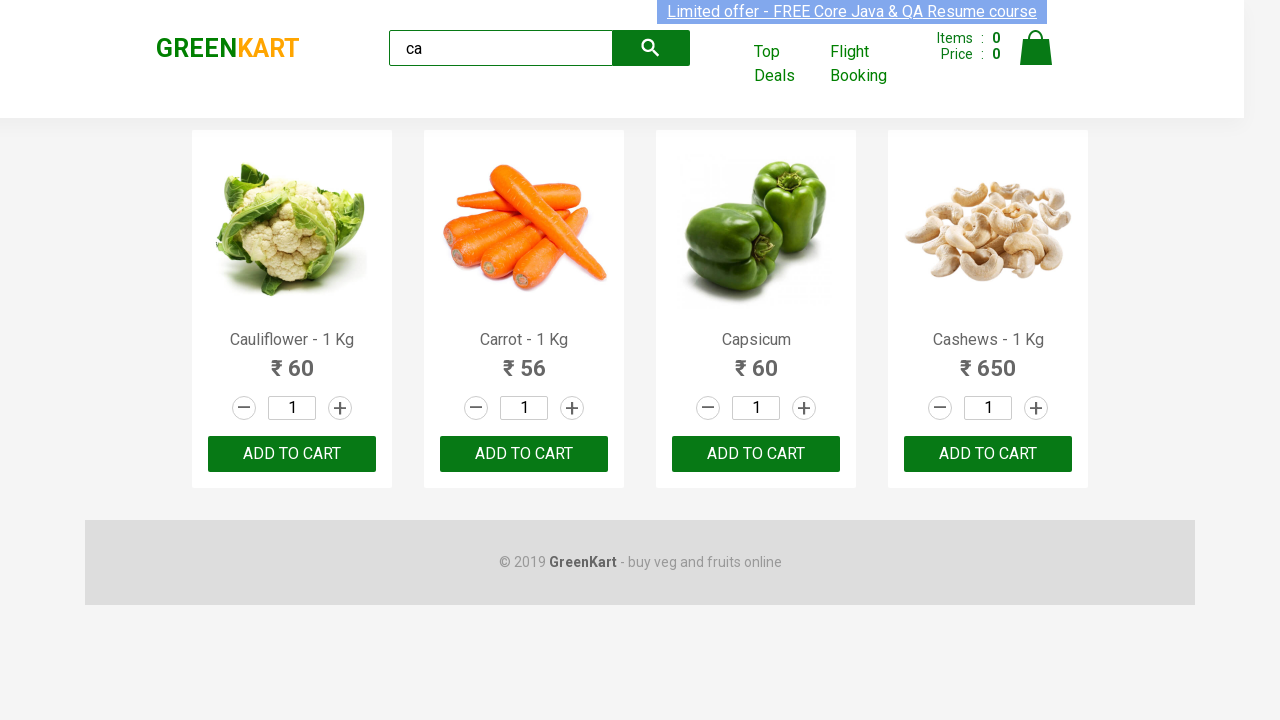

Found product with name: Cashews - 1 Kg
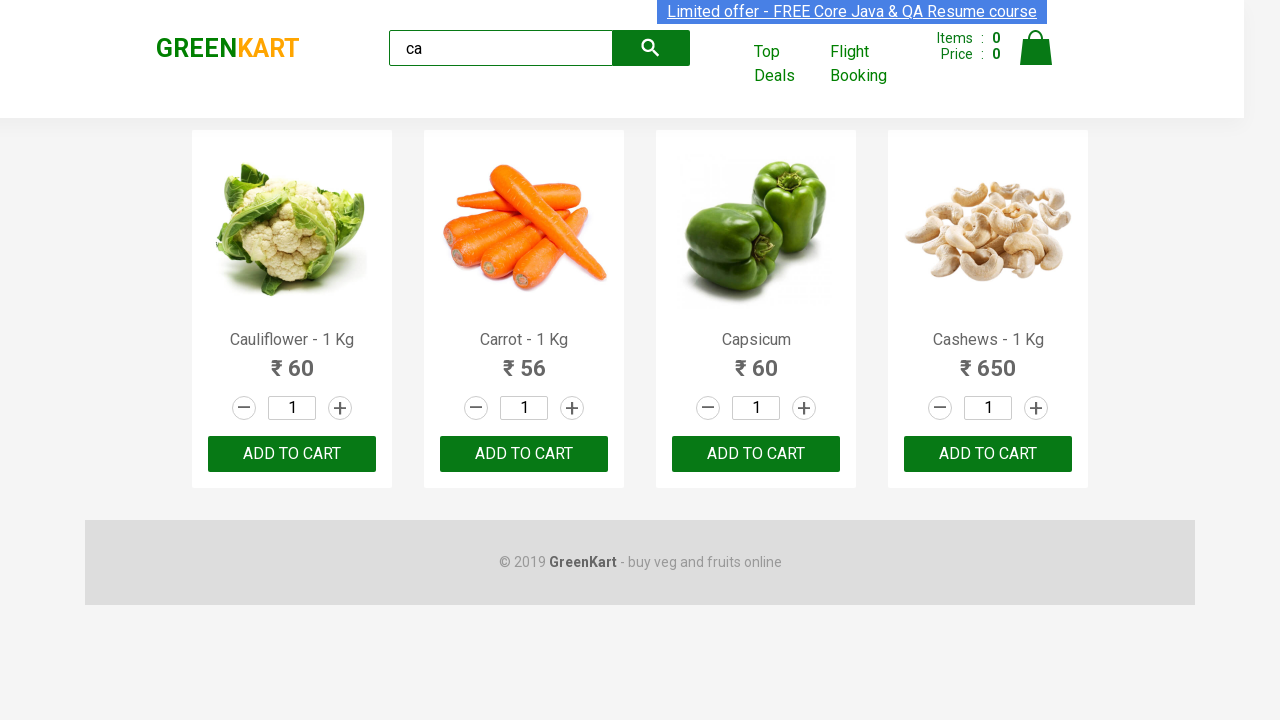

Clicked add button for Cashews product at (988, 454) on .products .product >> nth=3 >> button
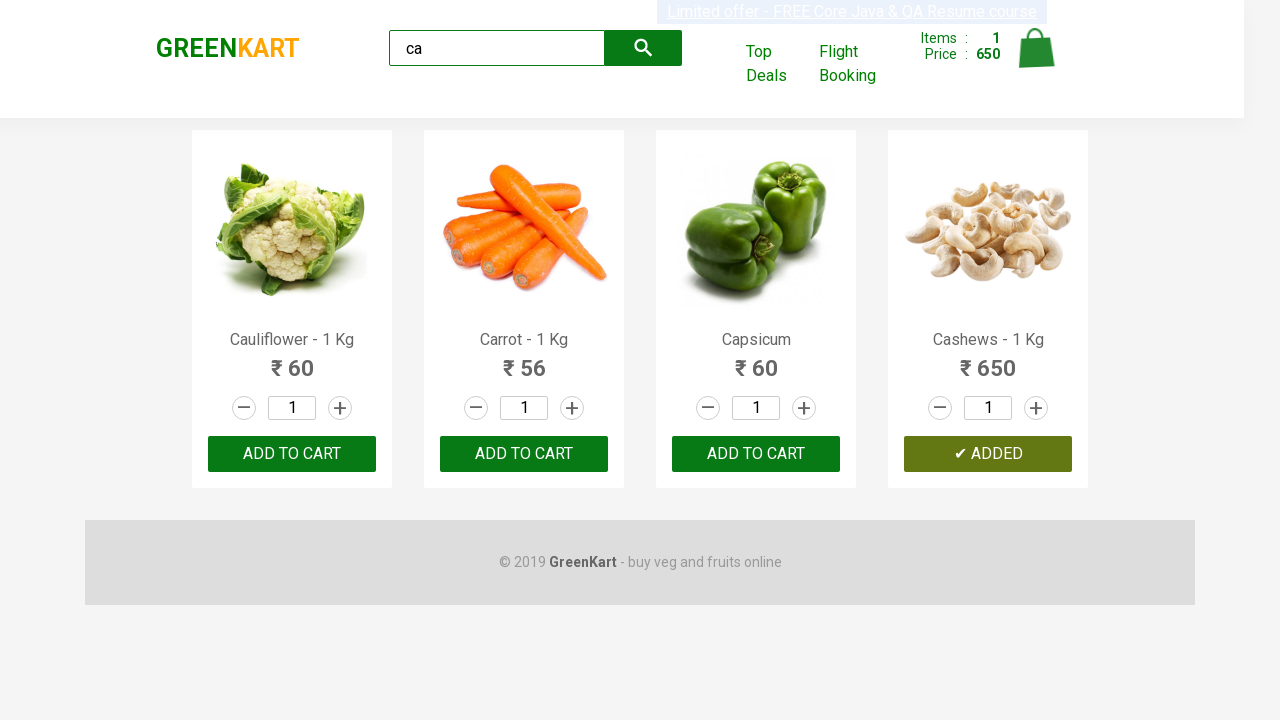

Clicked cart icon to view cart at (1036, 48) on .cart-icon > img
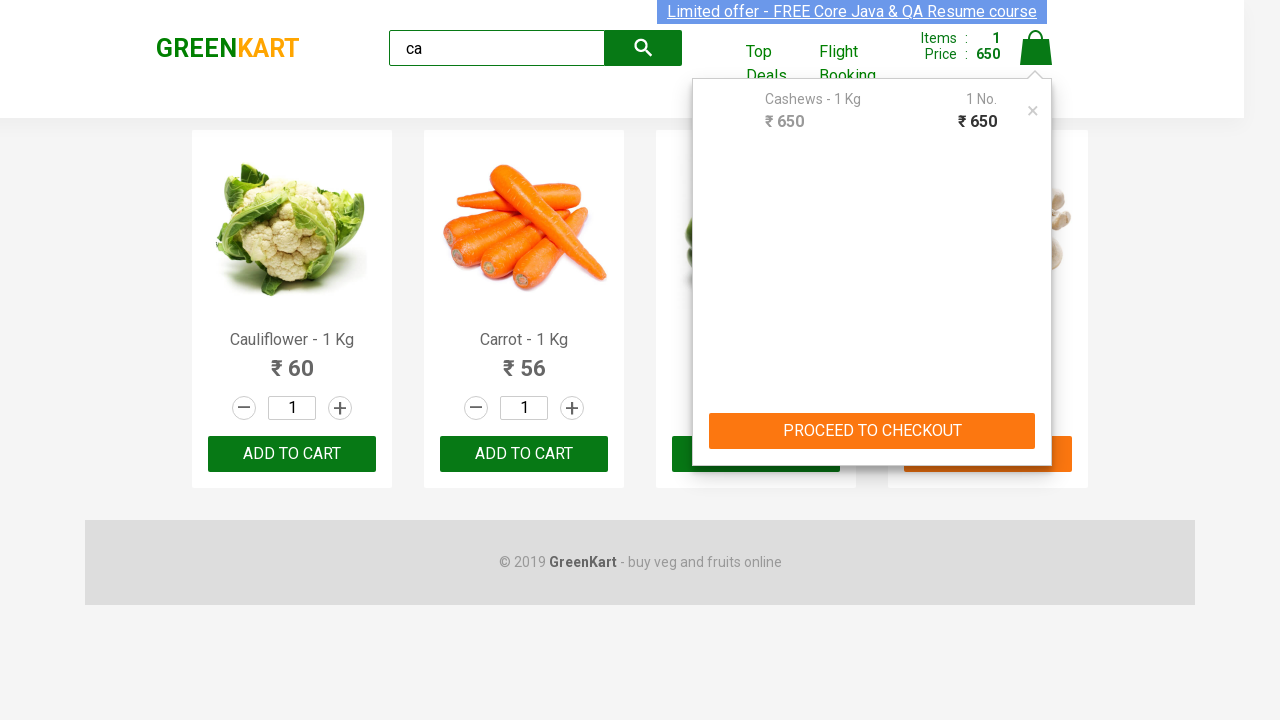

Clicked PROCEED TO CHECKOUT button at (872, 431) on text=PROCEED TO CHECKOUT
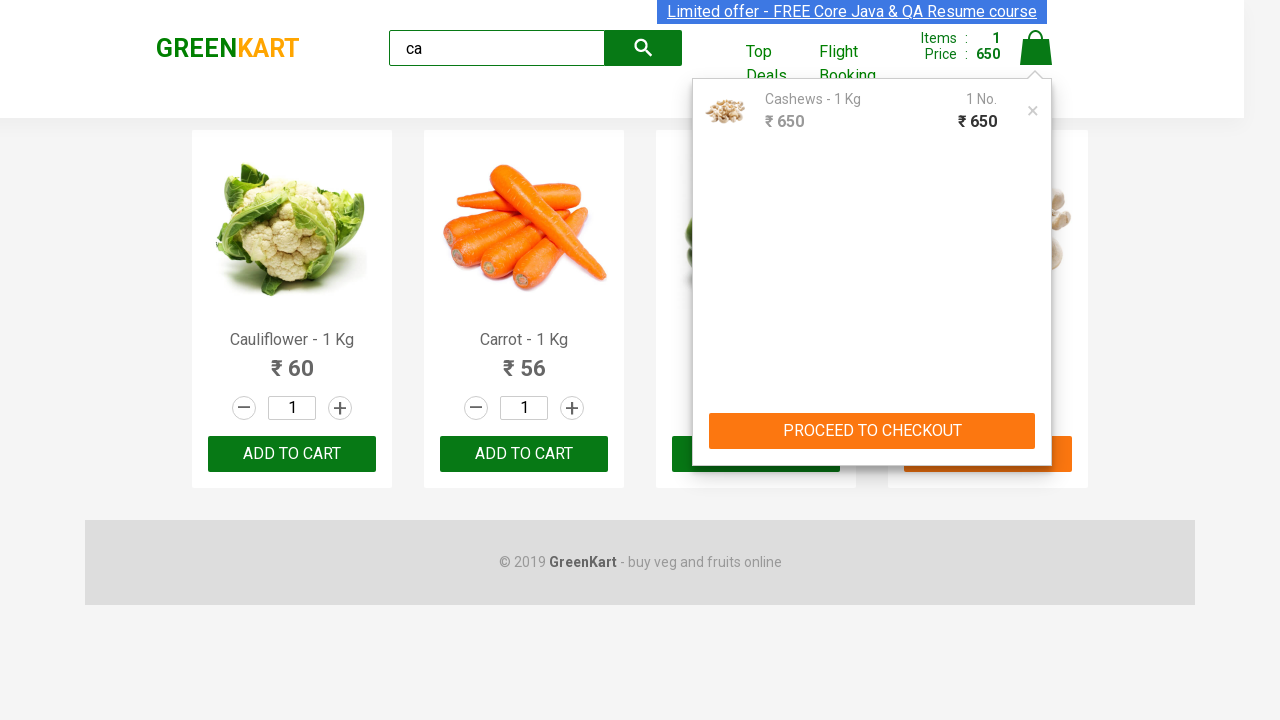

Clicked Place Order button to complete checkout at (1036, 420) on text=Place Order
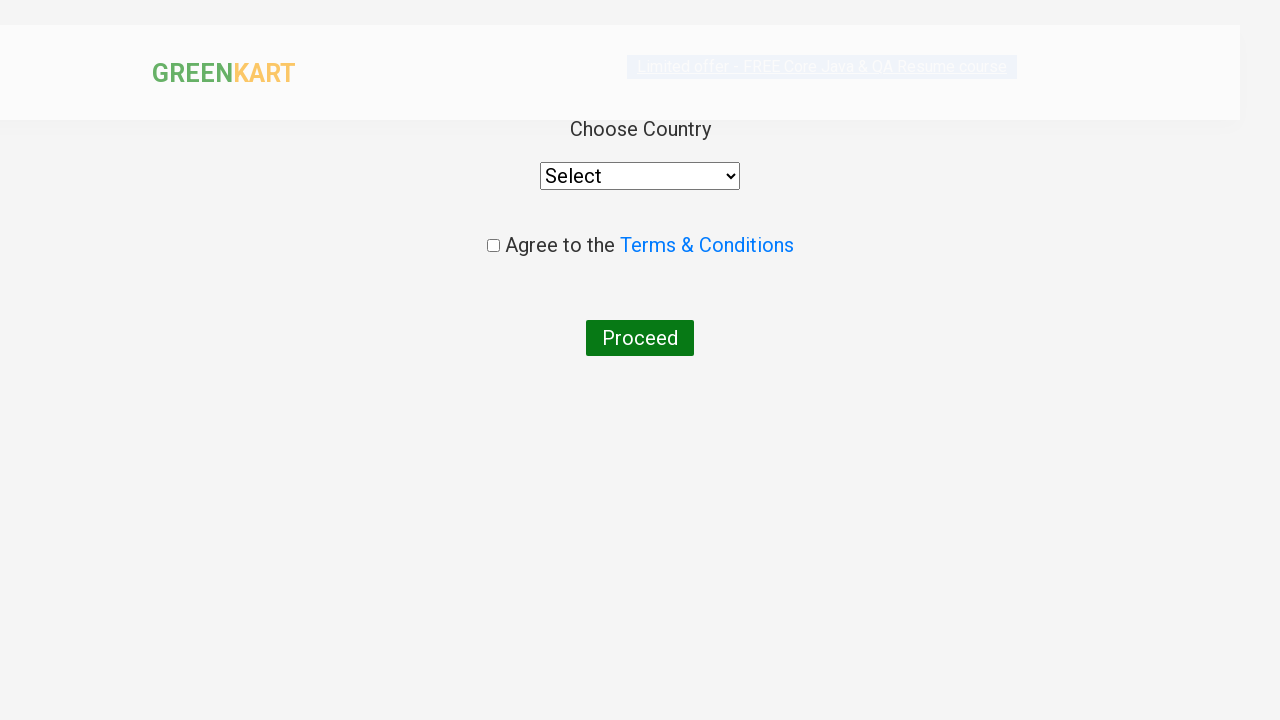

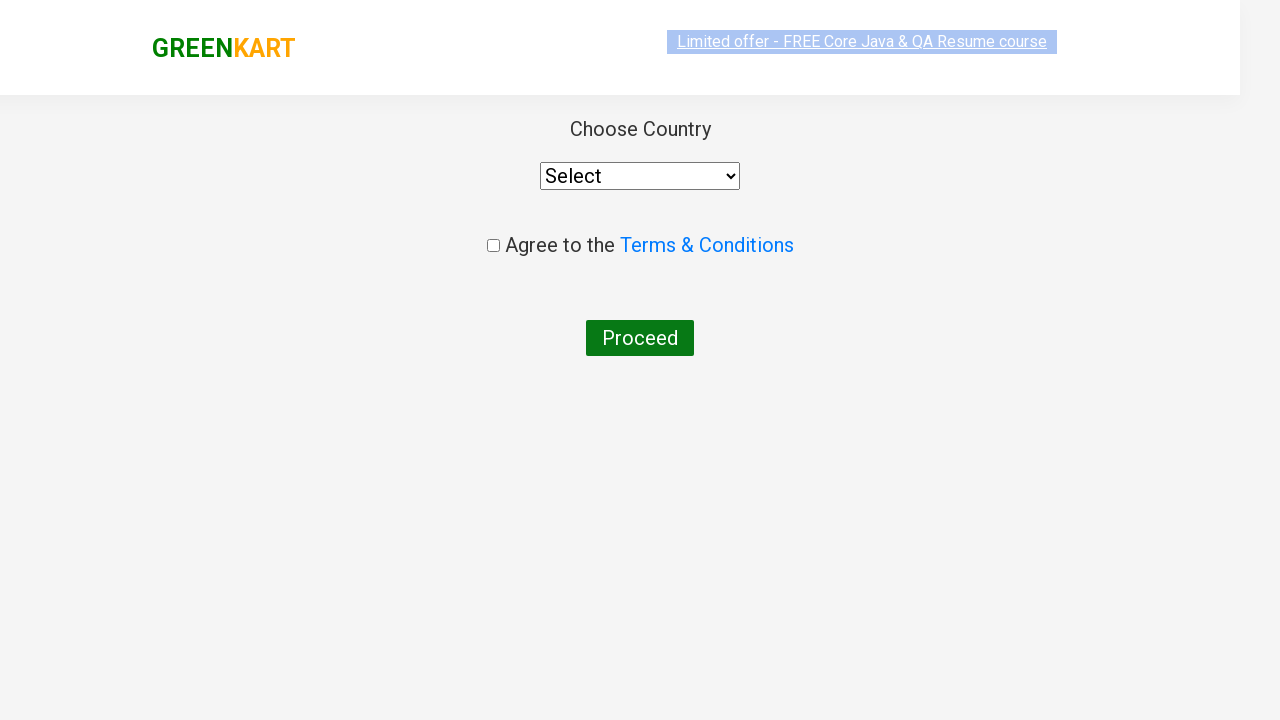